Navigates to the RGS (Russian insurance company) main page and verifies it loads successfully

Starting URL: http://www.rgs.ru

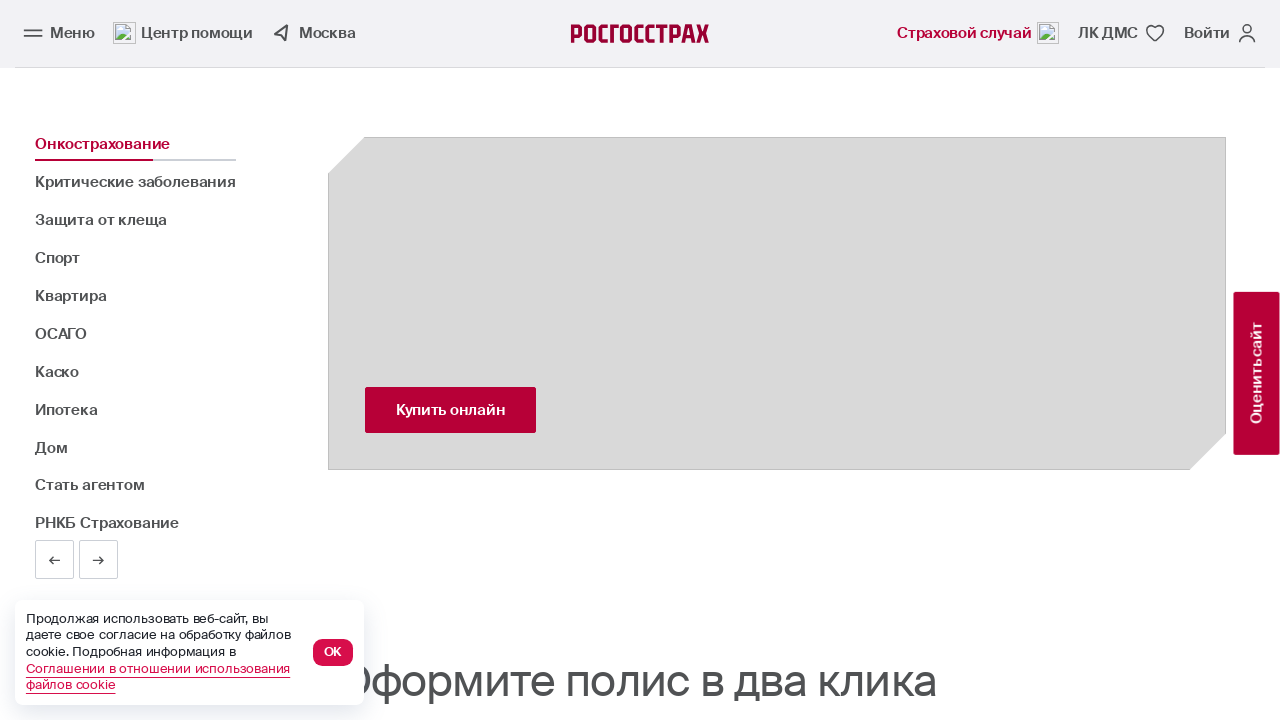

Navigated to RGS main page at http://www.rgs.ru
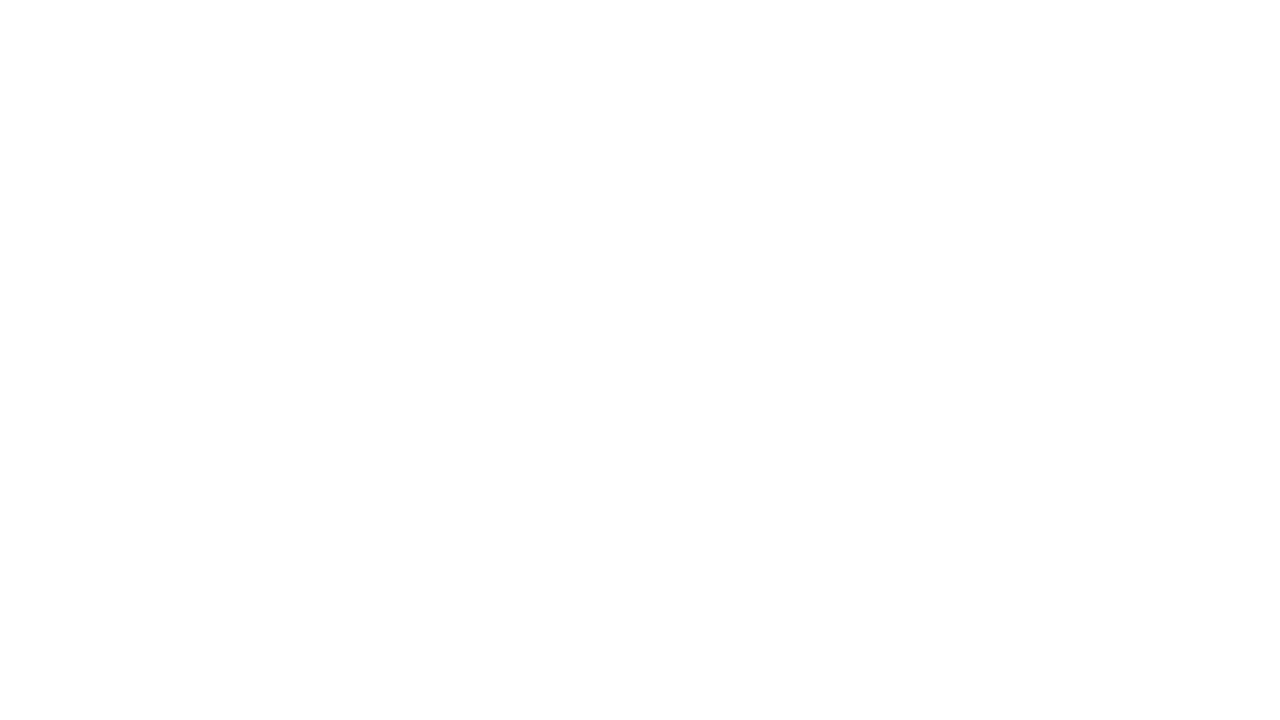

RGS main page DOM content loaded successfully
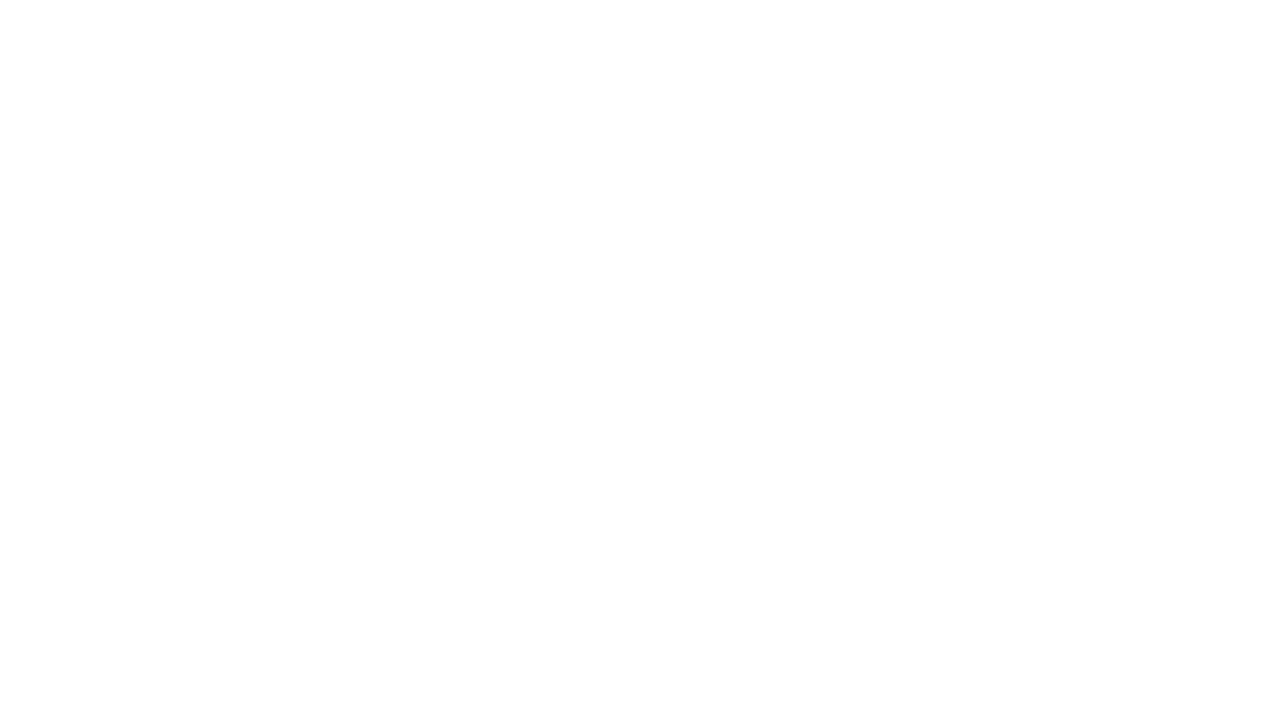

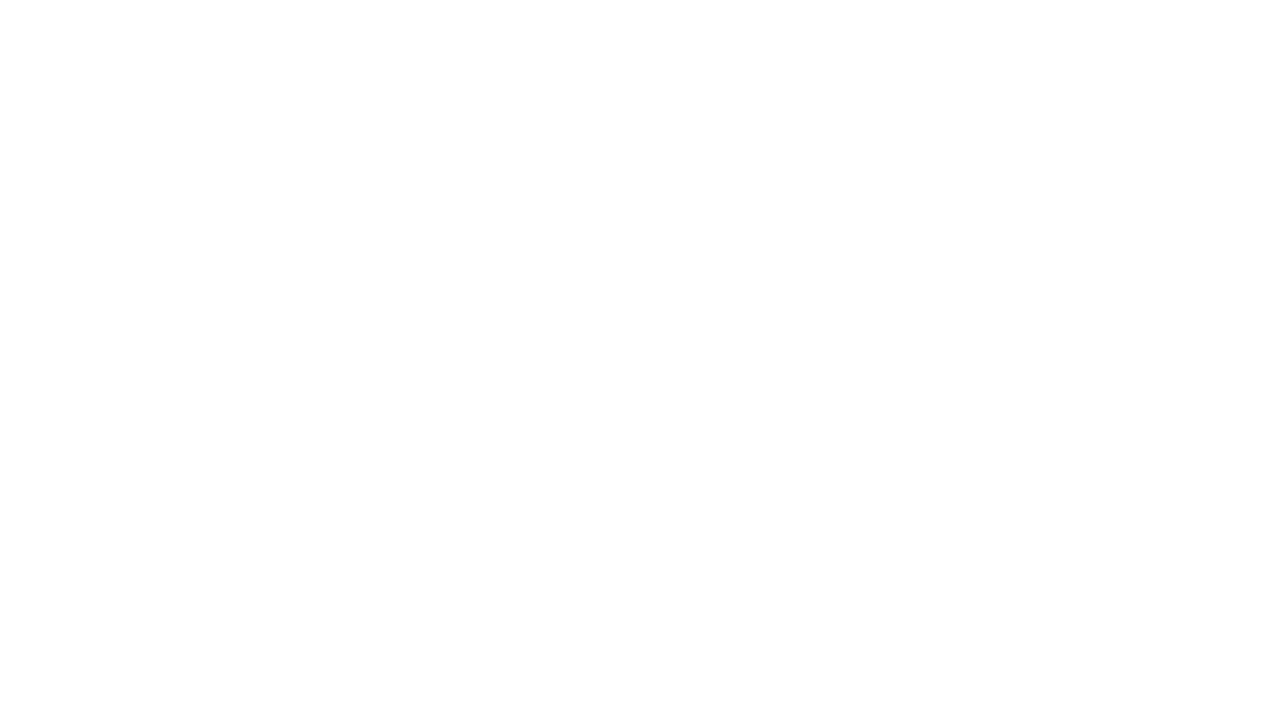